Tests checkbox functionality on a practice automation page by clicking a checkbox to select it, verifying it's selected, then clicking again to deselect it and verifying it's deselected, and counting total checkboxes on the page.

Starting URL: https://rahulshettyacademy.com/AutomationPractice/

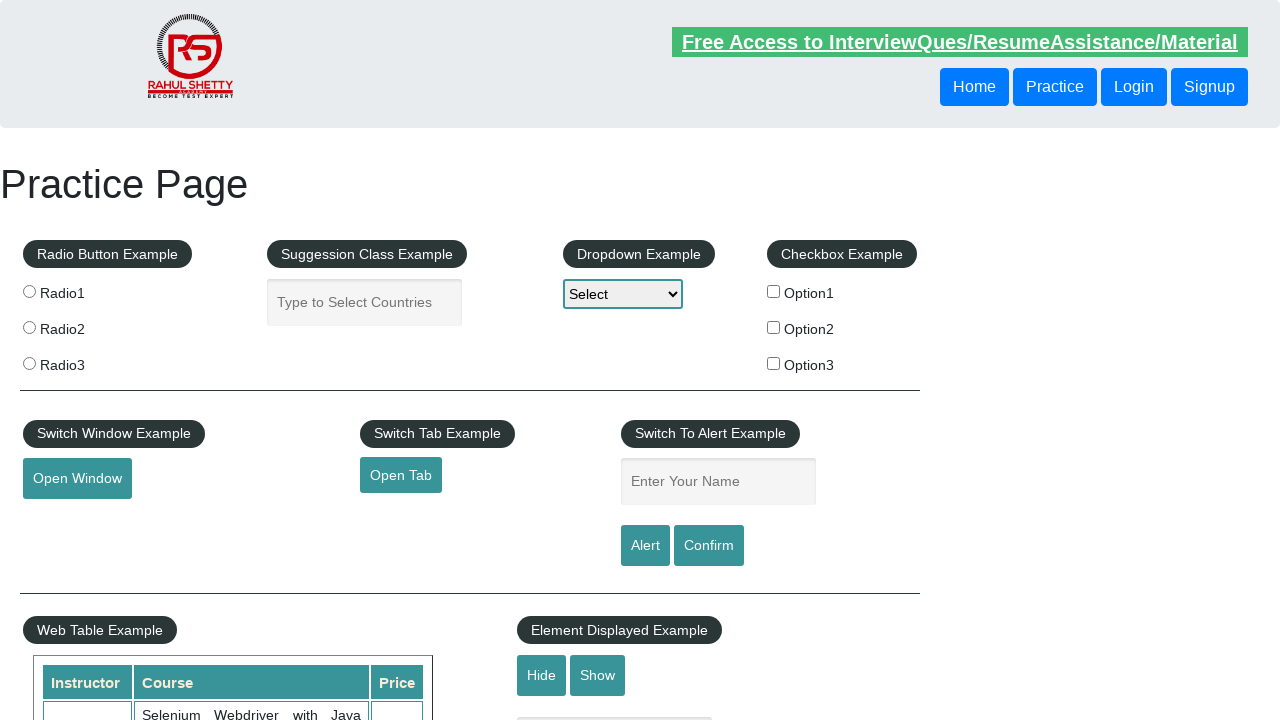

Clicked checkbox option1 to select it at (774, 291) on input[value='option1']
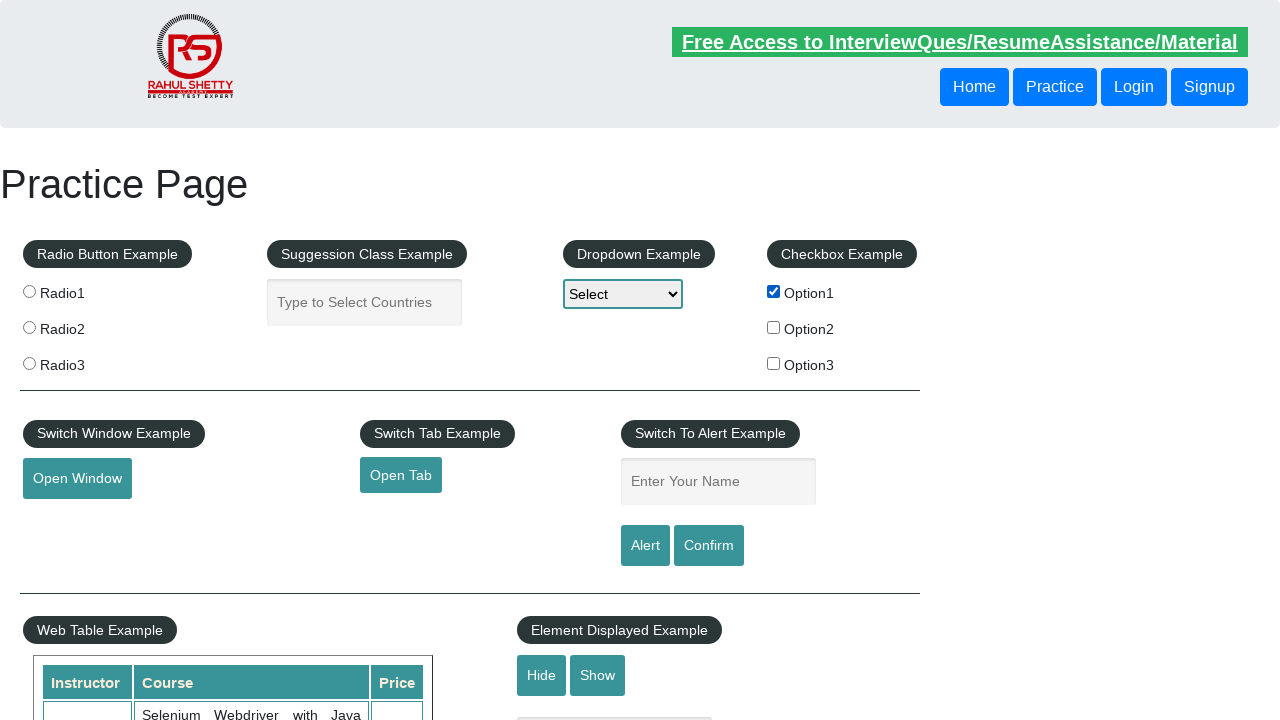

Verified checkbox option1 is selected
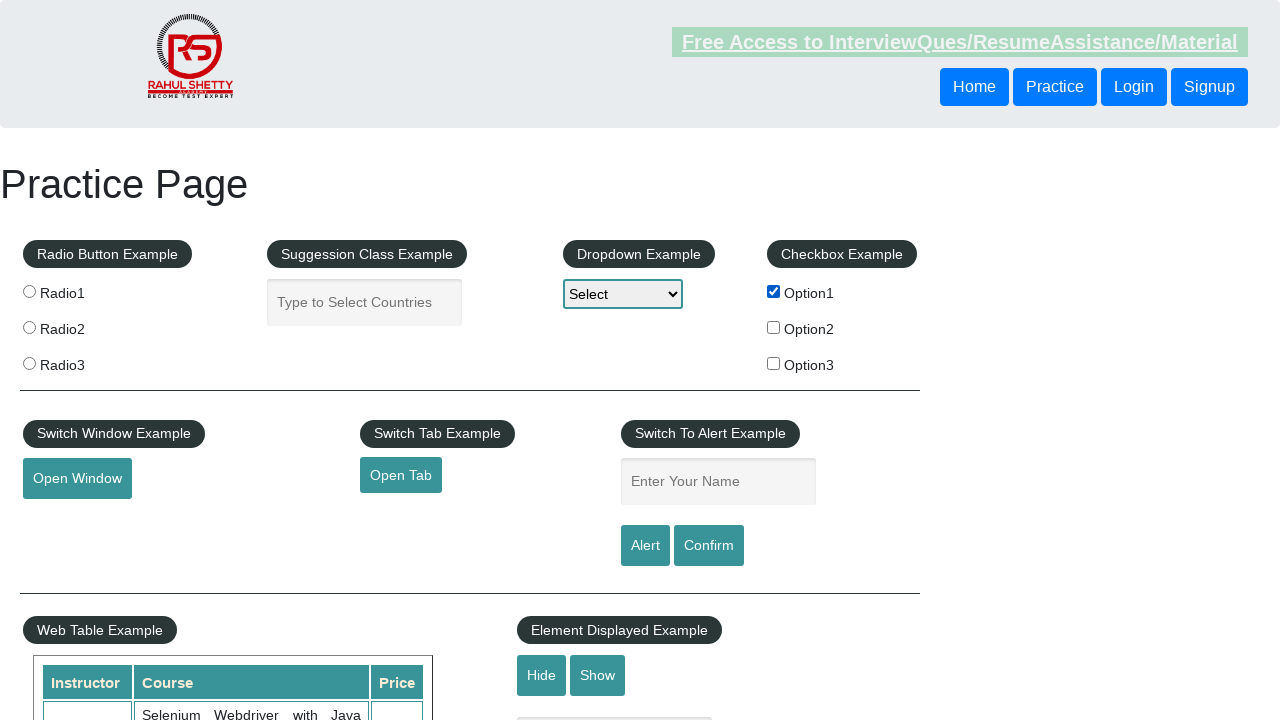

Clicked checkbox option1 again to deselect it at (774, 291) on input[value='option1']
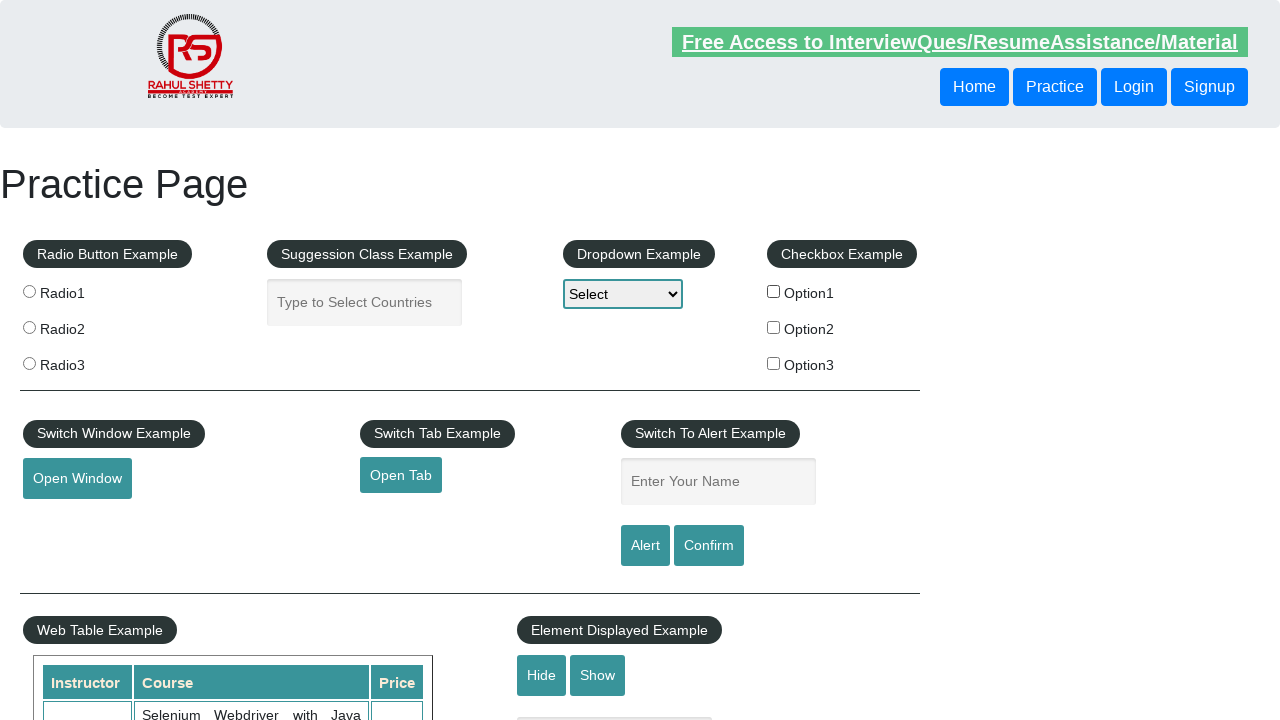

Verified checkbox option1 is deselected
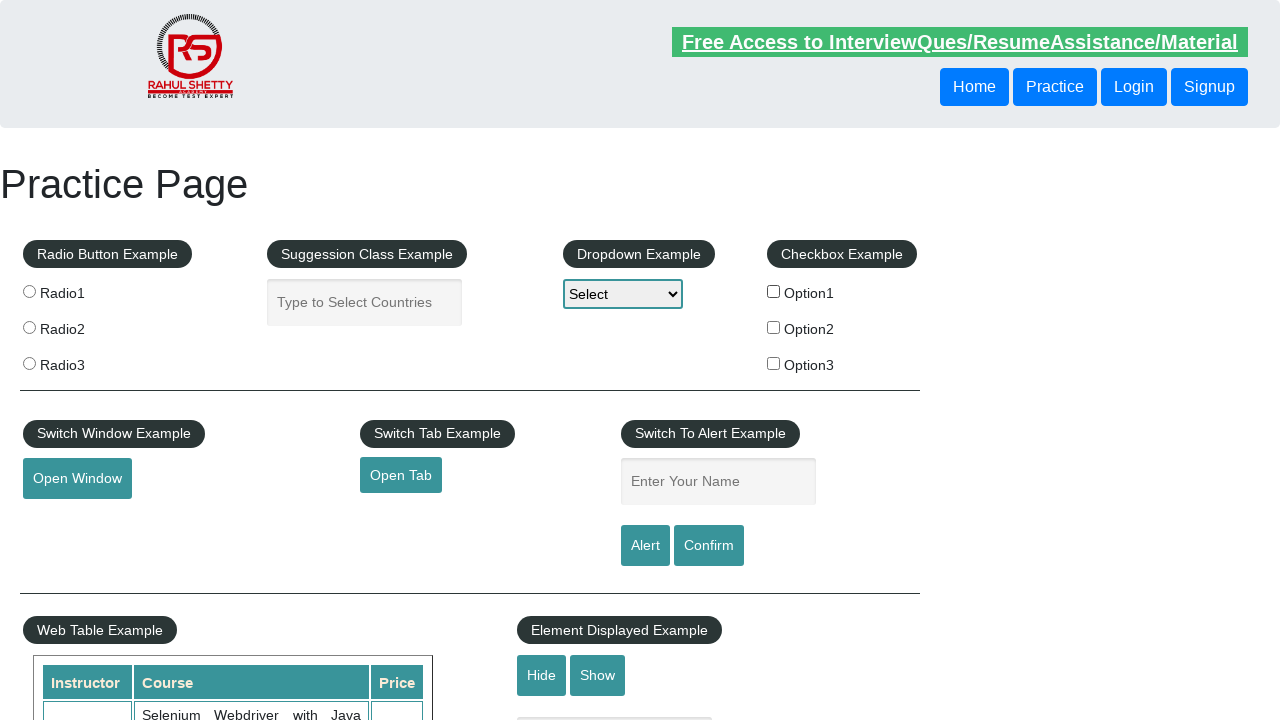

Located all checkboxes on the page
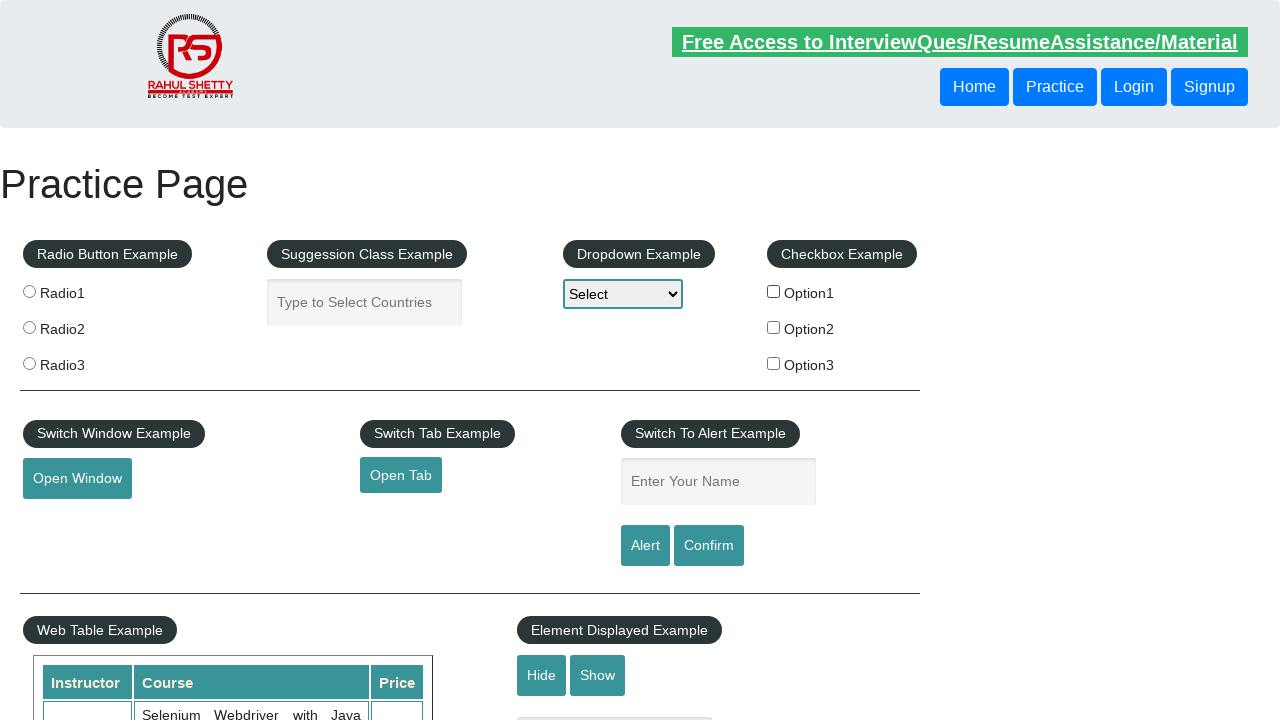

Counted total checkboxes: 3
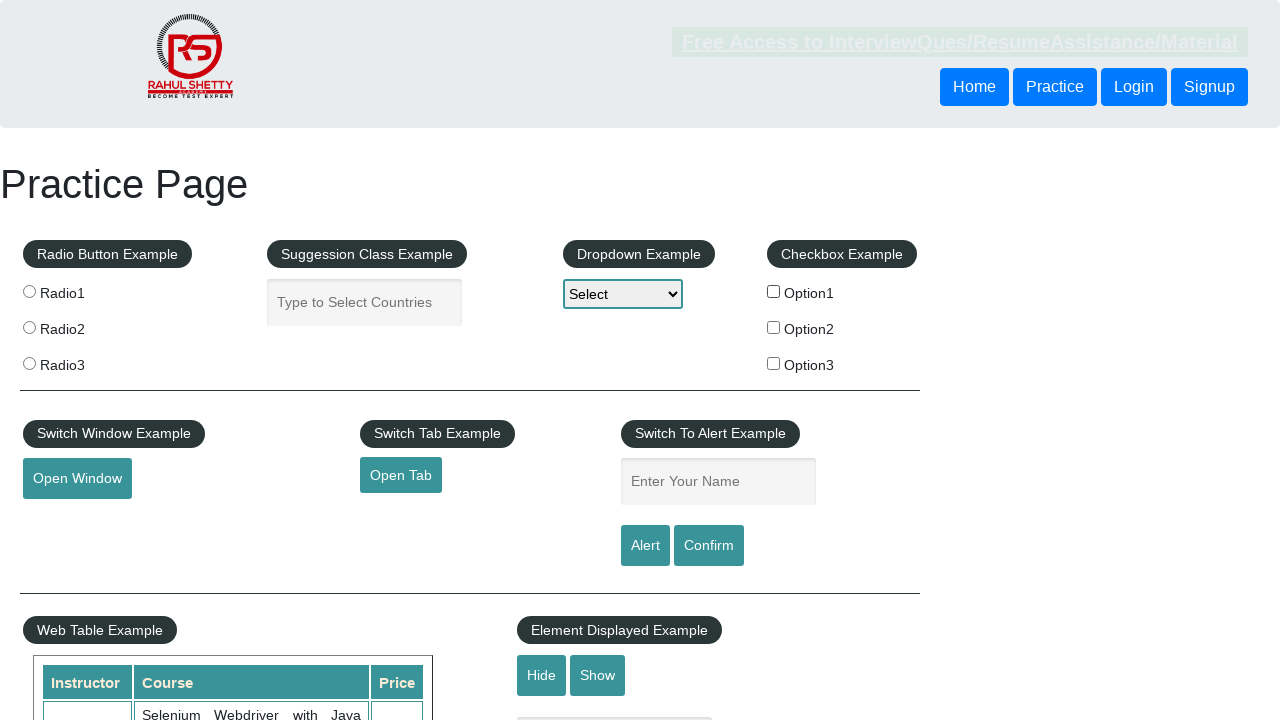

Printed total checkbox count: 3
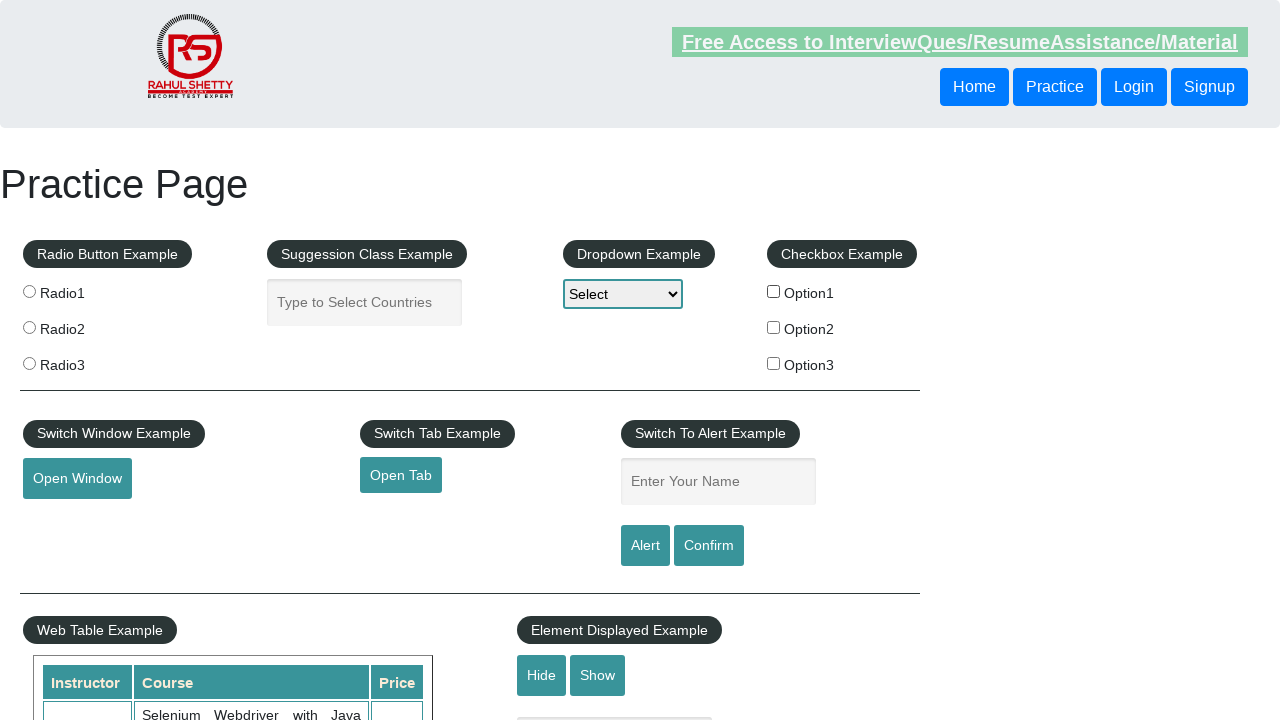

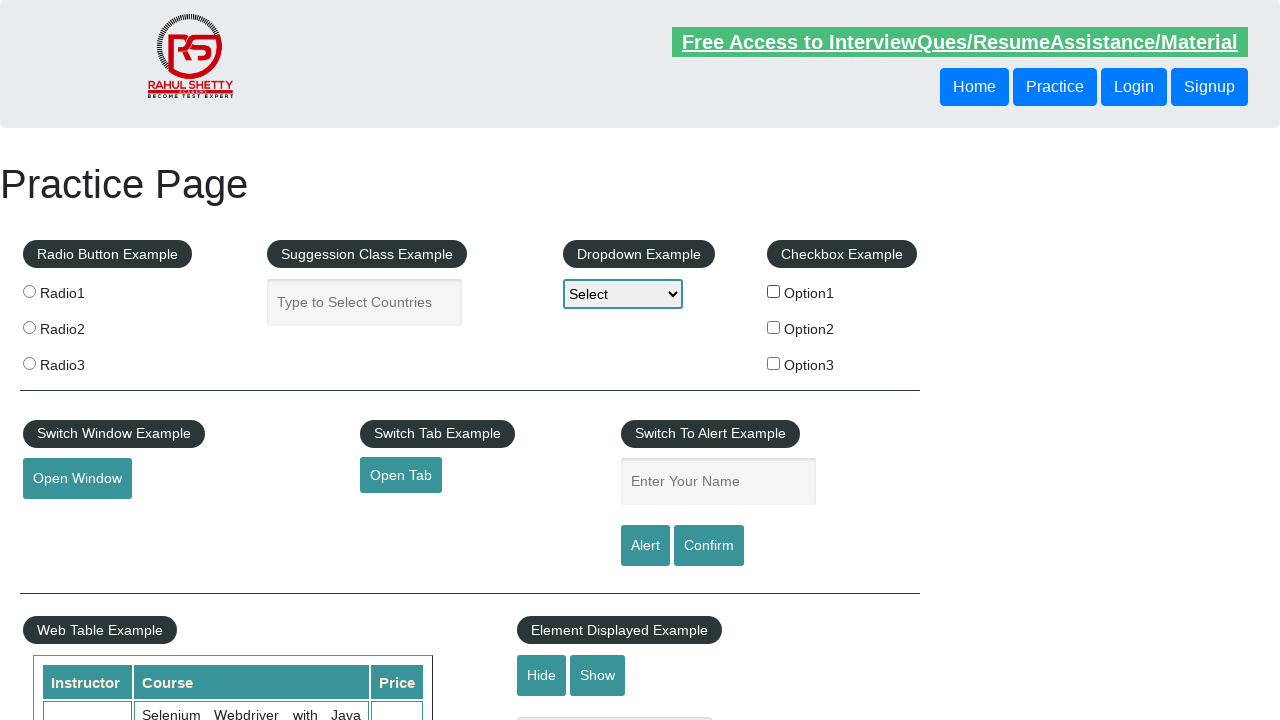